Tests the filter functionality on an offers page by searching for "Tomato" and verifying that all displayed items contain the search term in their name.

Starting URL: https://rahulshettyacademy.com/seleniumPractise/#/offers

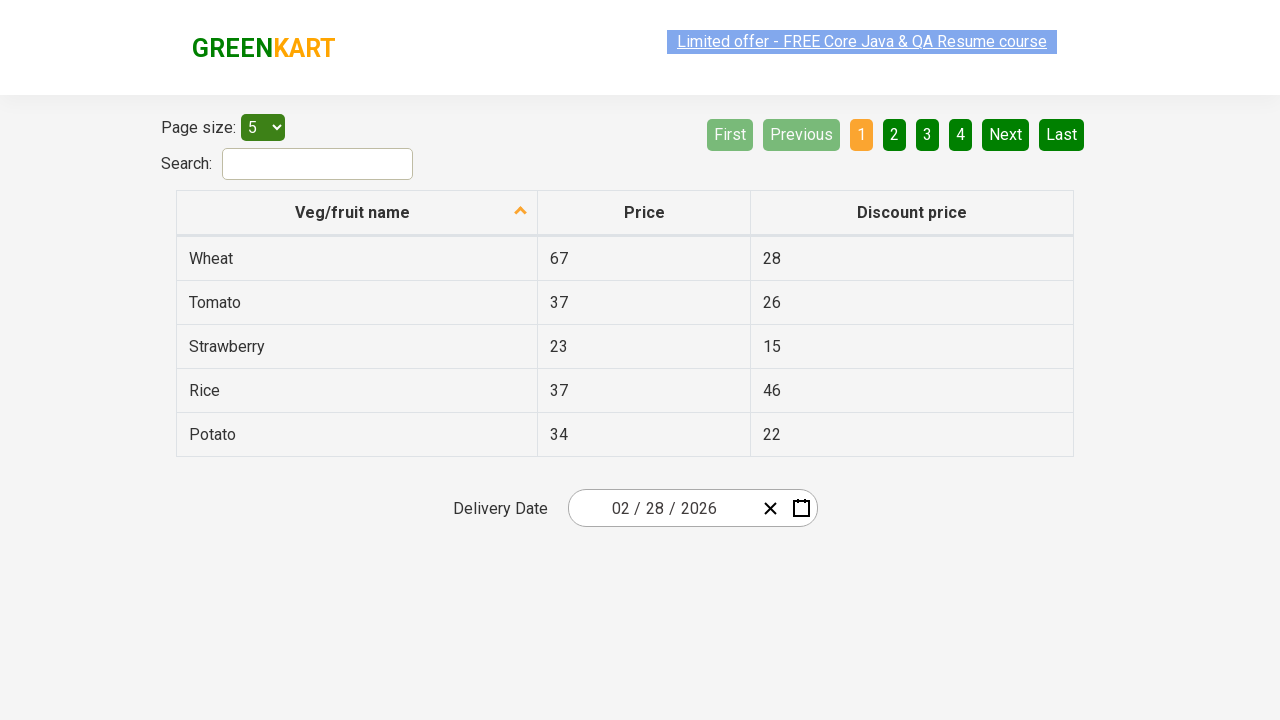

Clicked on the search field at (318, 164) on input#search-field
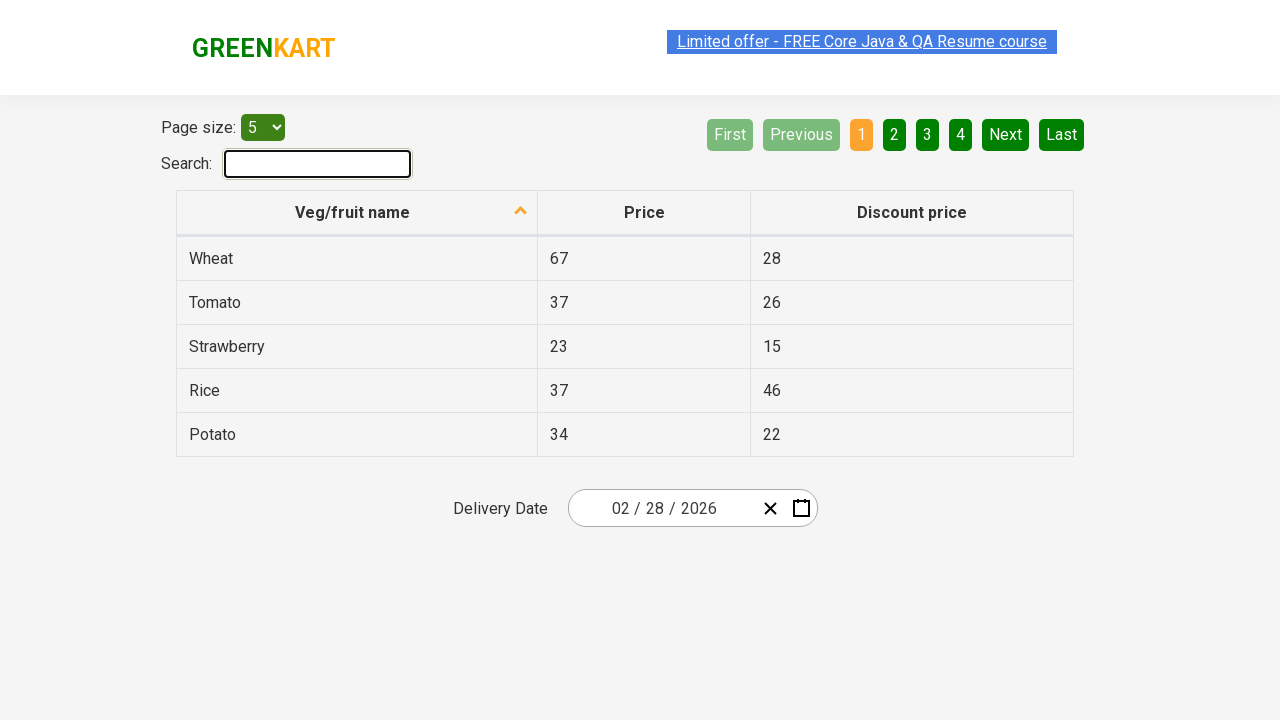

Entered 'Tomato' in the search field on input#search-field
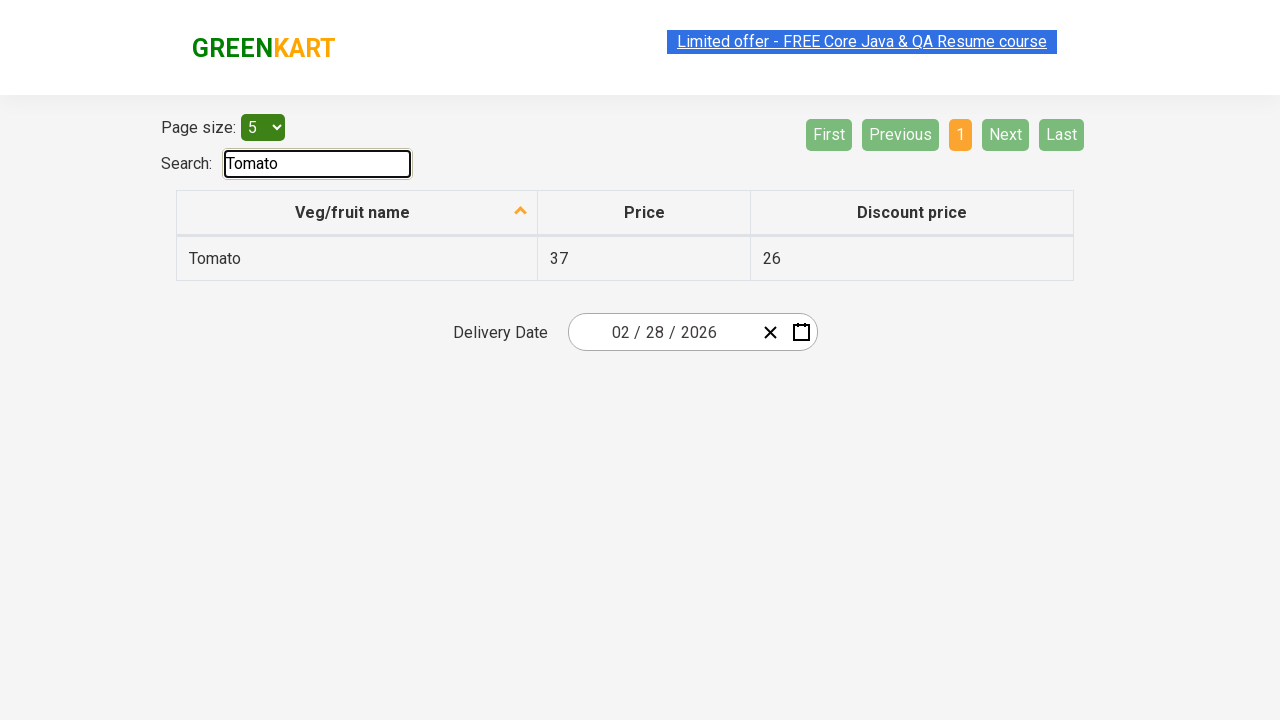

Filtered results loaded
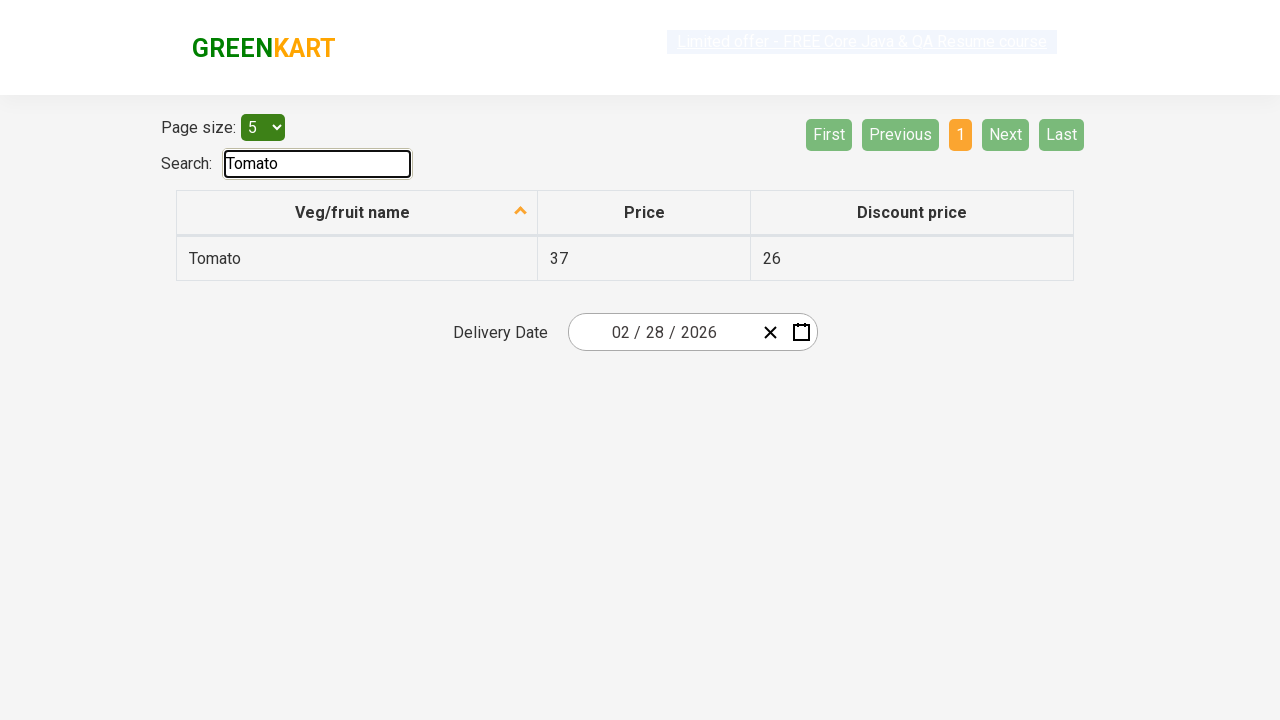

Retrieved all filtered items from the table
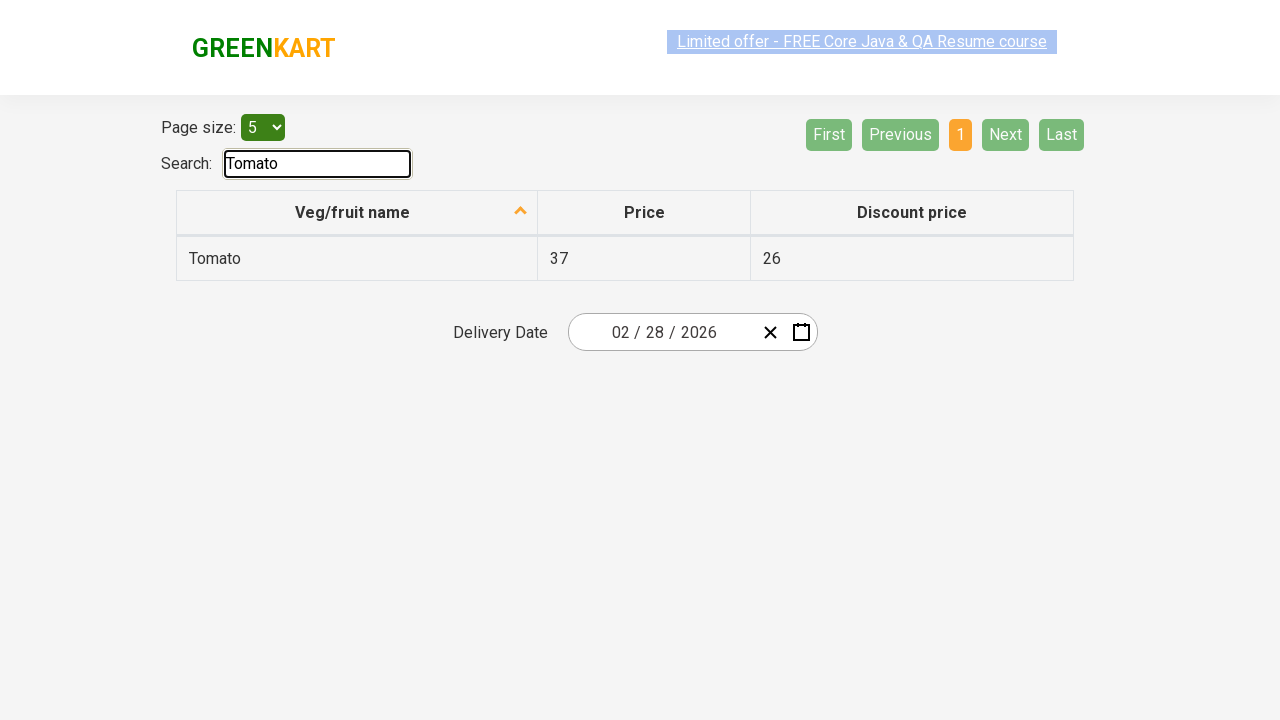

Verified item 'Tomato' contains 'Tomato'
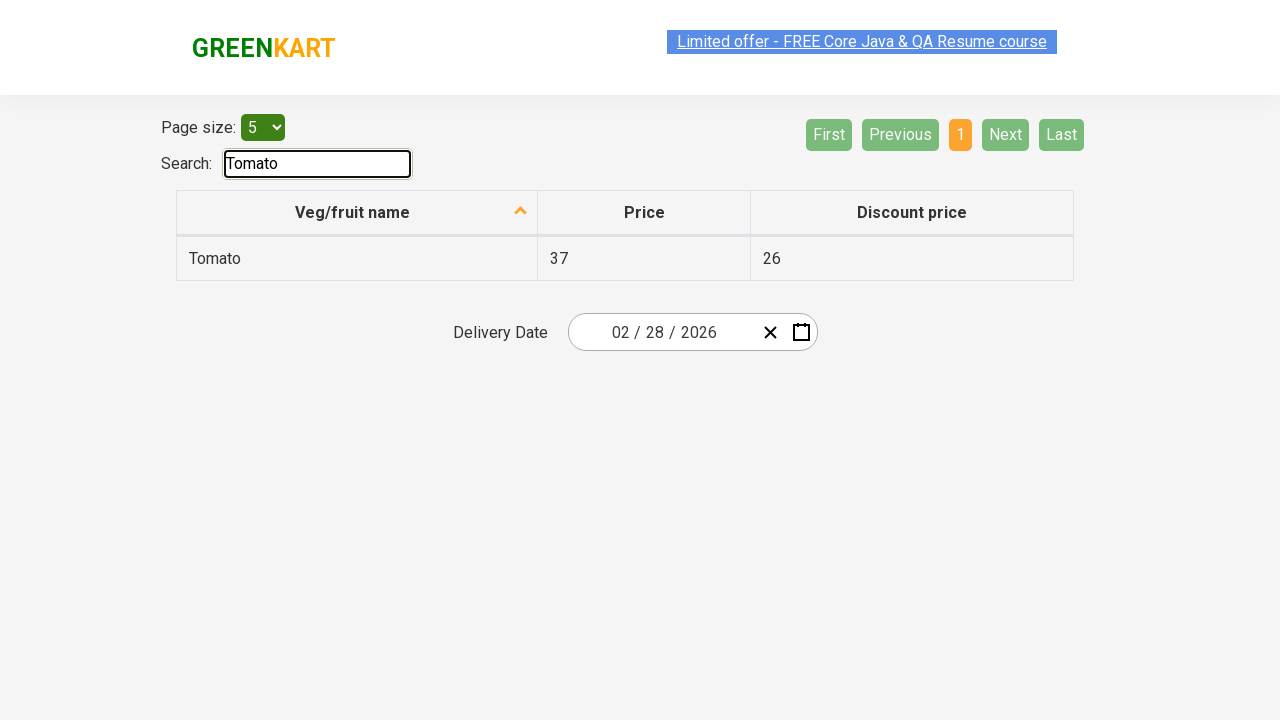

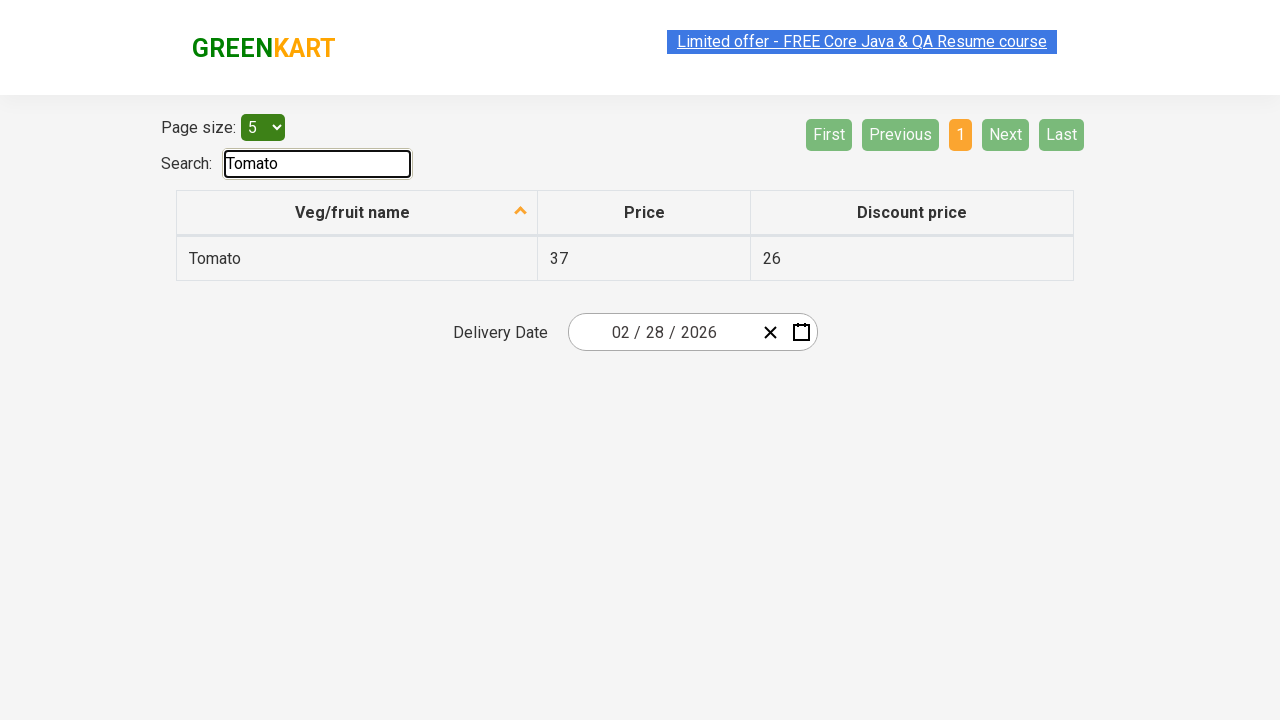